Tests the prompt box button by entering a name and verifying the result displays the entered text

Starting URL: https://demoqa.com/alerts

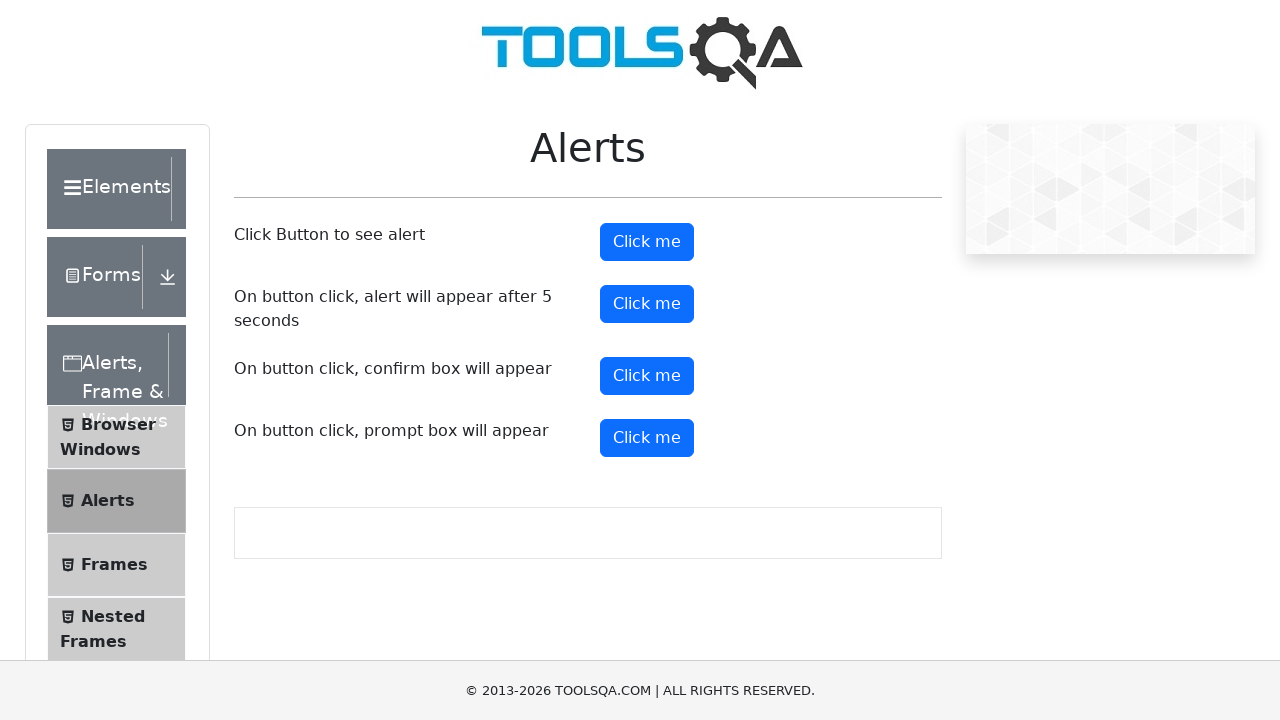

Set up dialog handler to accept prompt with input text 'JohnSmith'
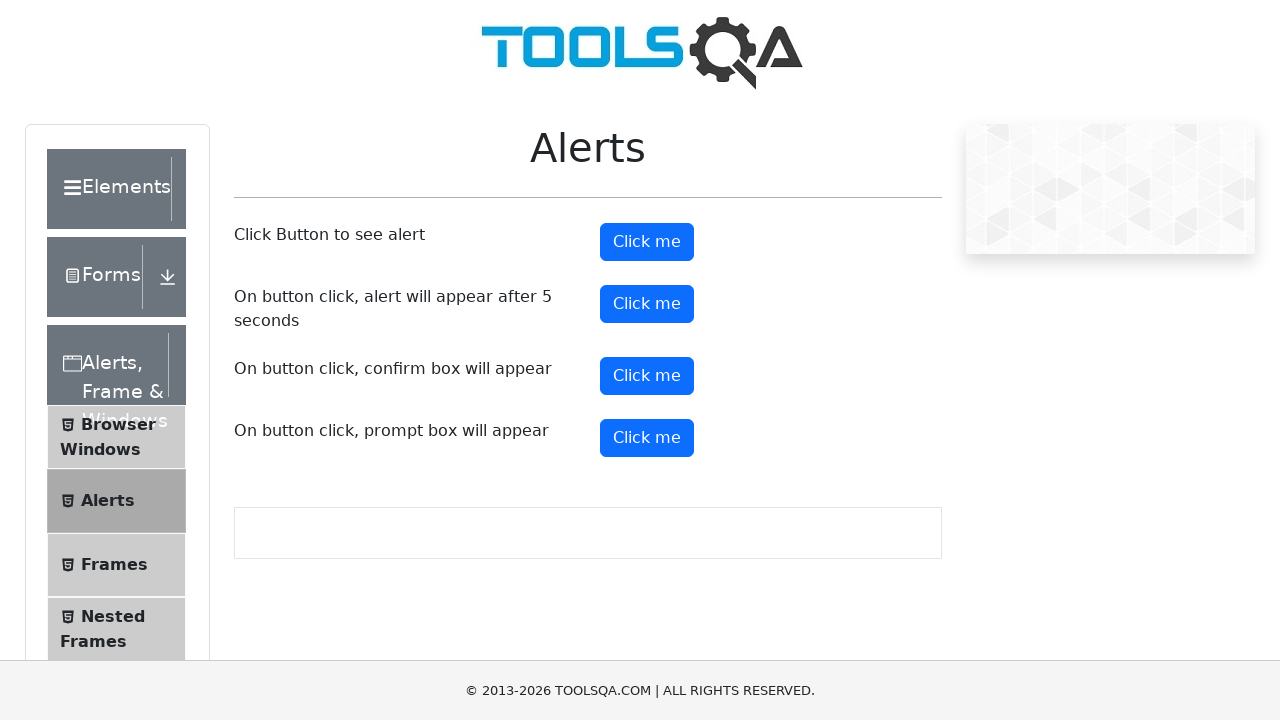

Clicked the prompt button at (647, 438) on #promtButton
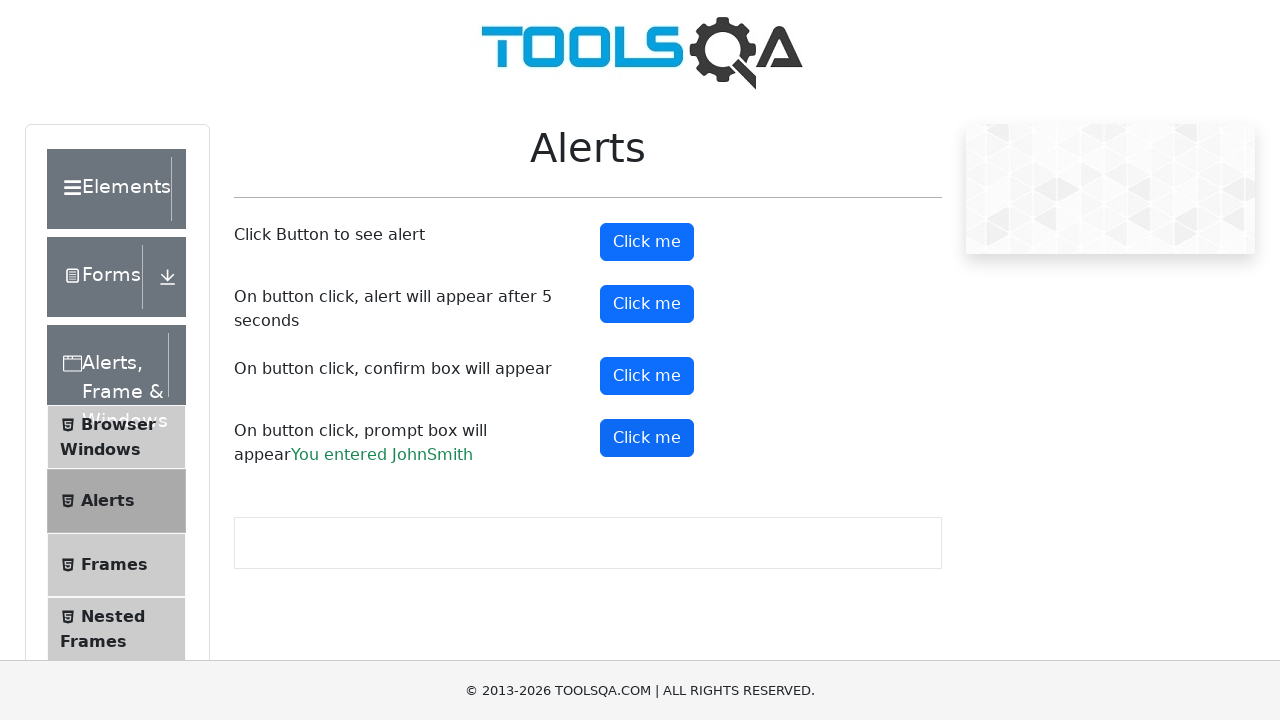

Waited for prompt dialog to be processed
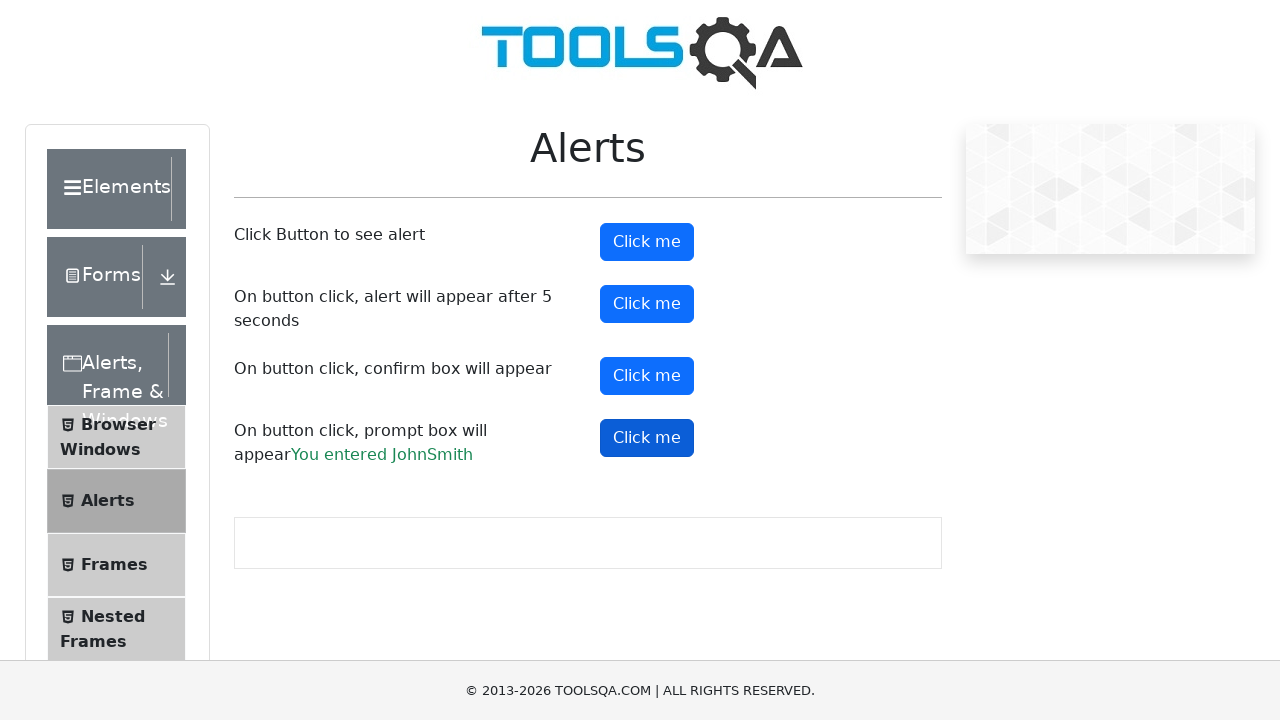

Verified alert message is 'Please enter your name'
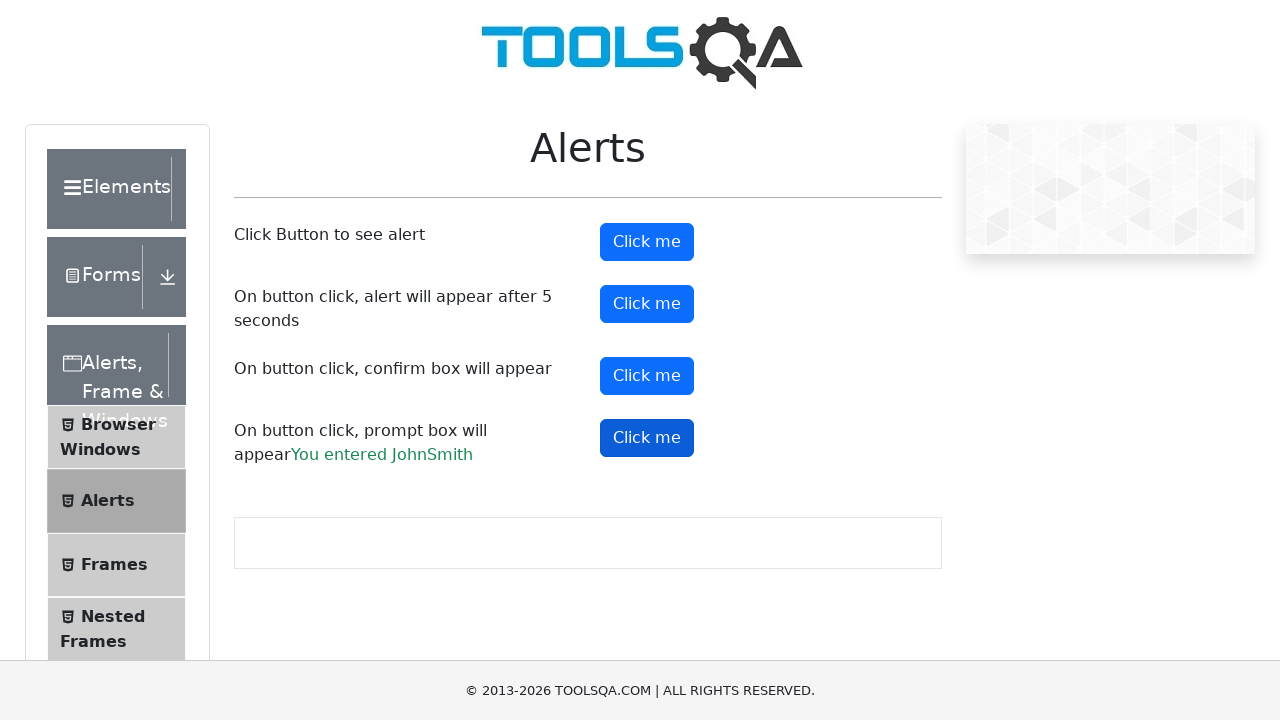

Retrieved prompt result text from the page
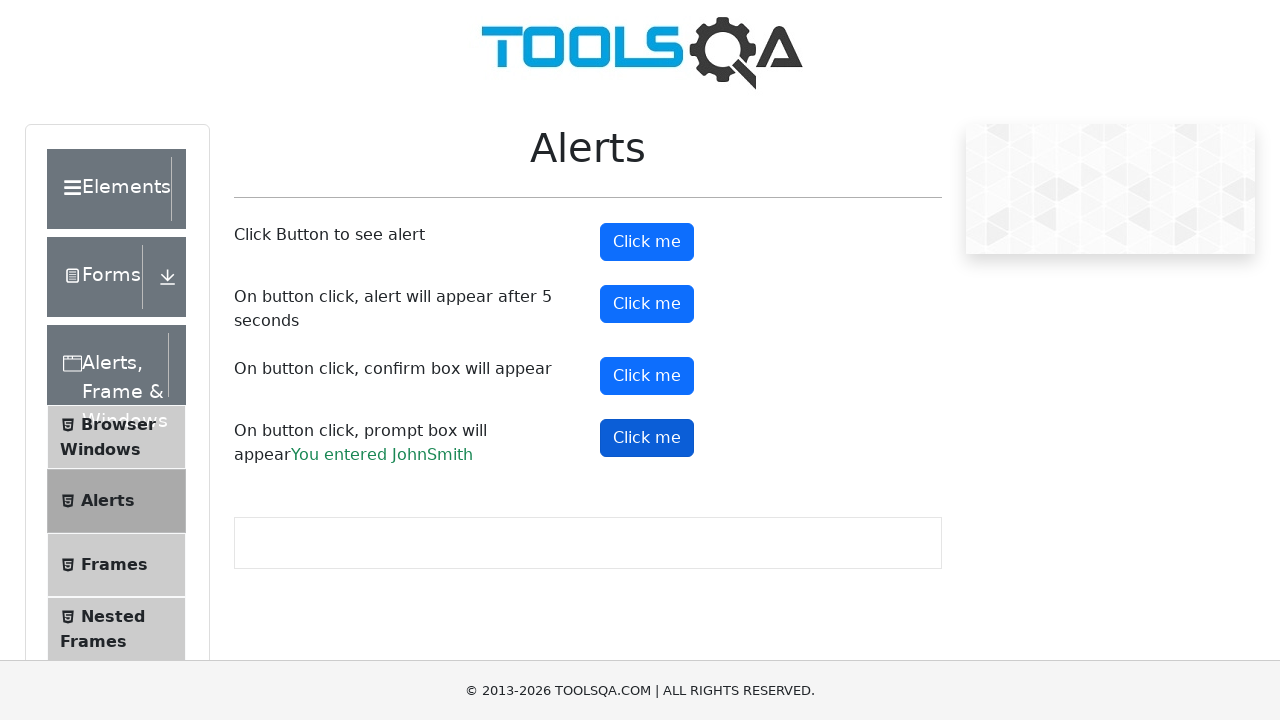

Verified result displays 'You entered JohnSmith'
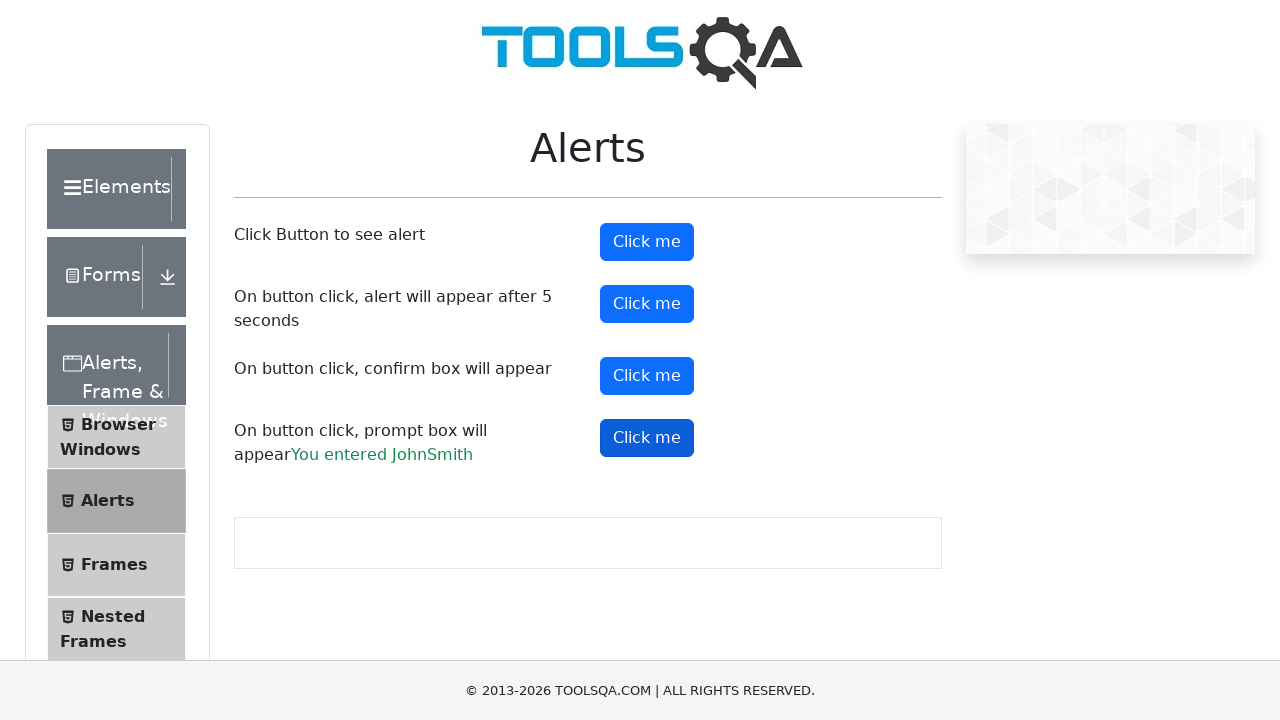

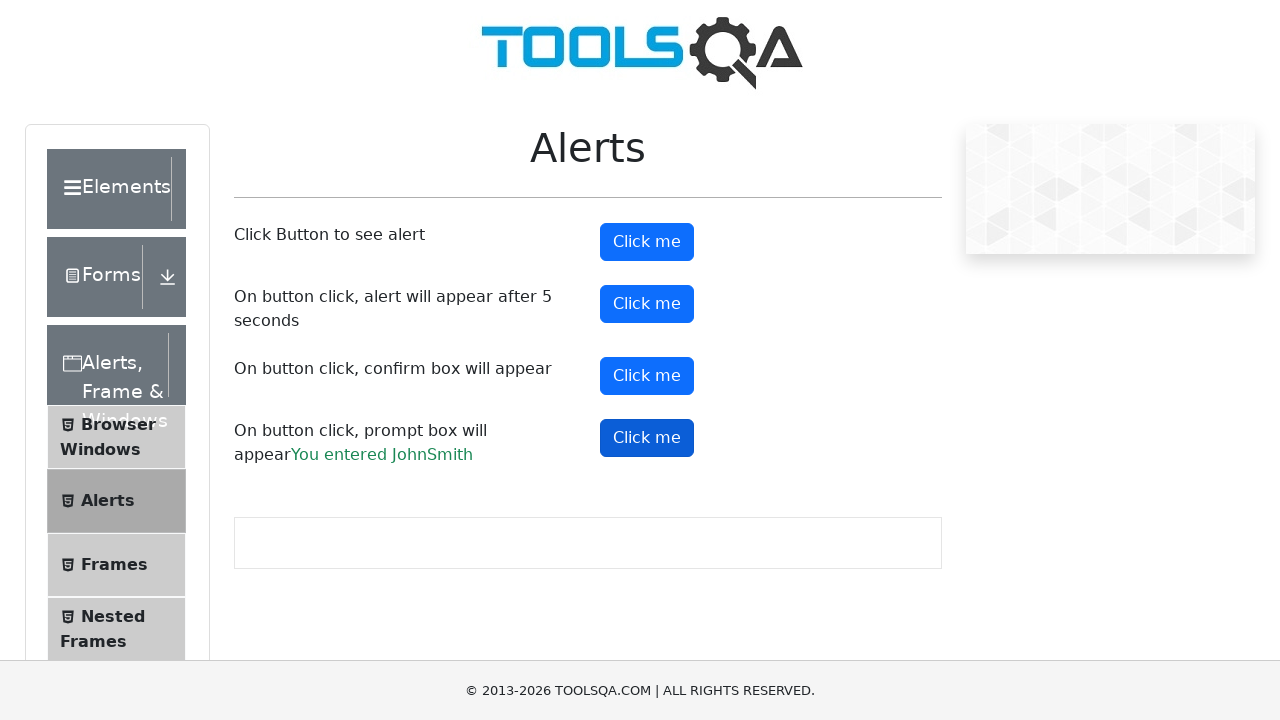